Tests dynamic loading page with longer timeout by clicking start button and verifying loaded content

Starting URL: https://automationfc.github.io/dynamic-loading/

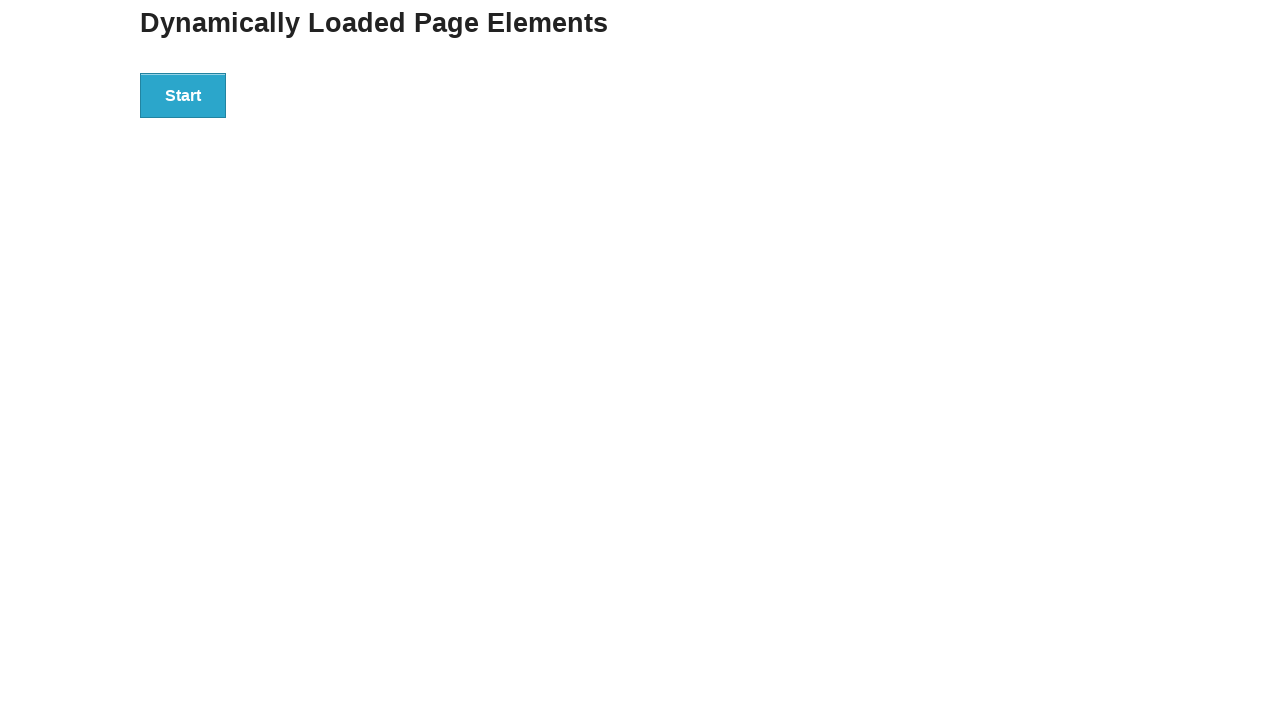

Clicked start button on dynamic loading page at (183, 95) on div#start>button
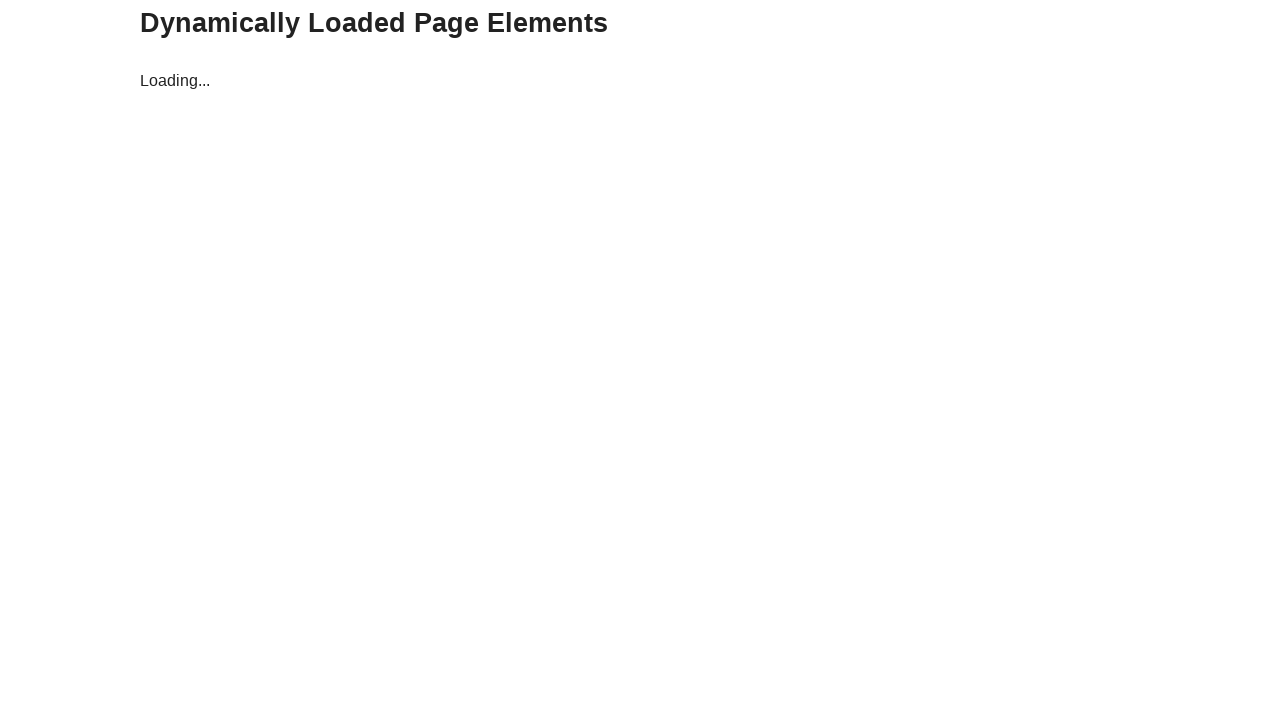

Waited for finish text to load (timeout > 5s)
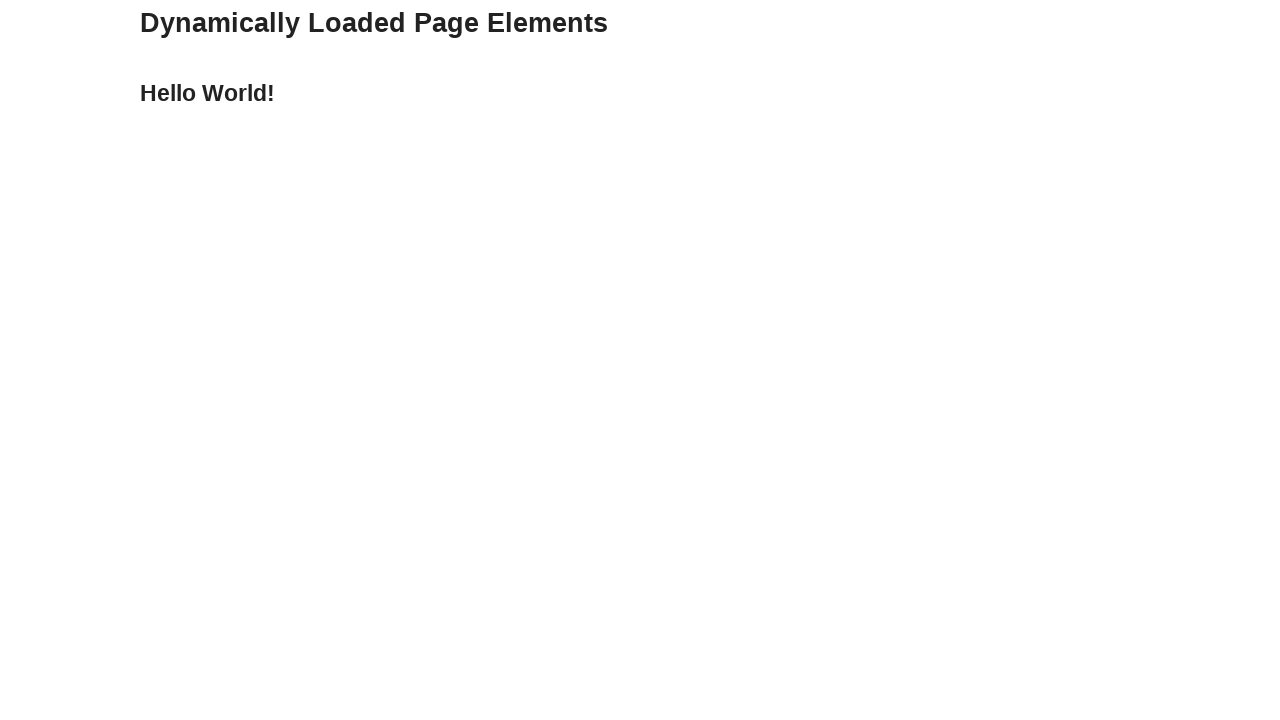

Verified loaded content displays 'Hello World!' text
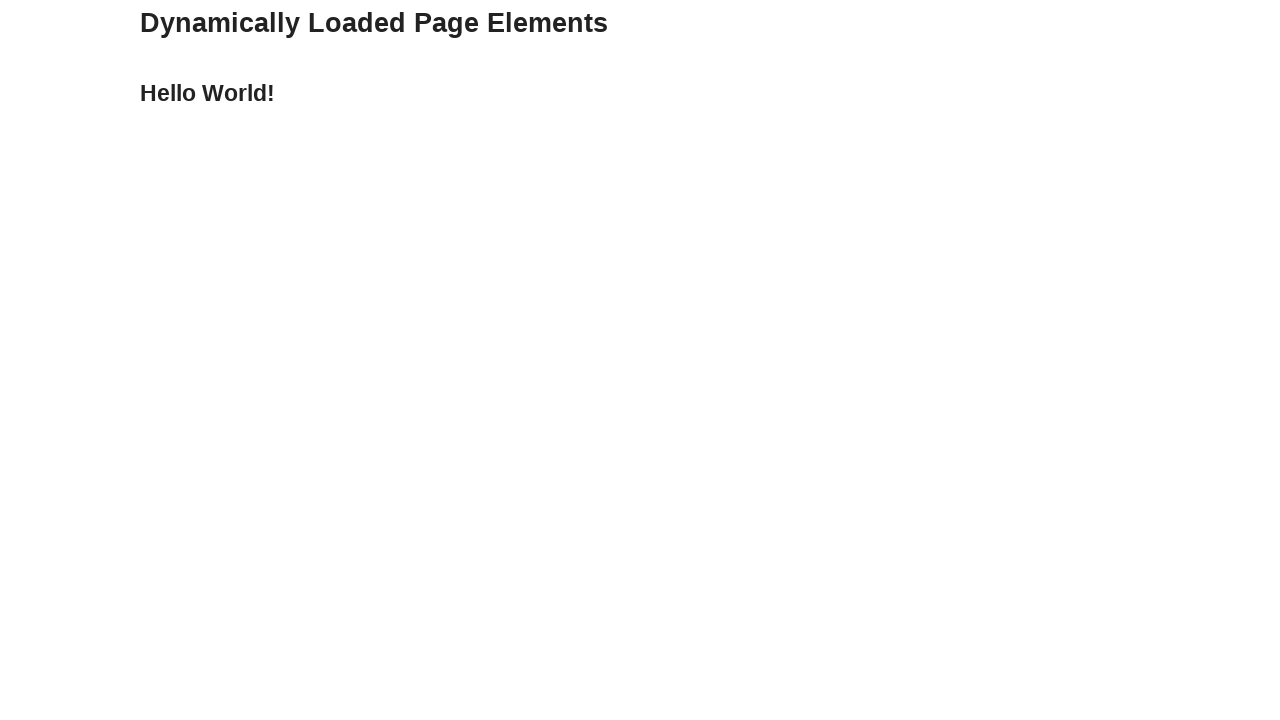

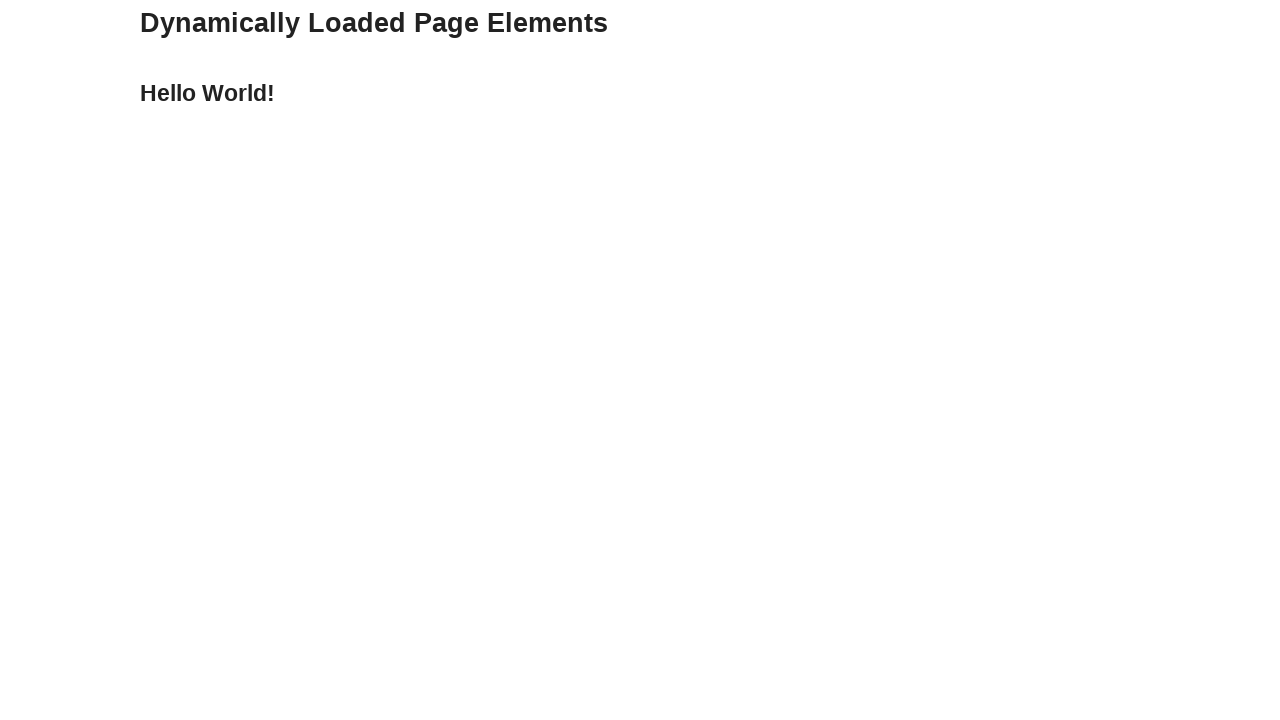